Tests table interaction functionality by verifying table structure (rows/columns), reading cell values, clicking to sort the table, and verifying the sorted result.

Starting URL: https://v1.training-support.net/selenium/tables

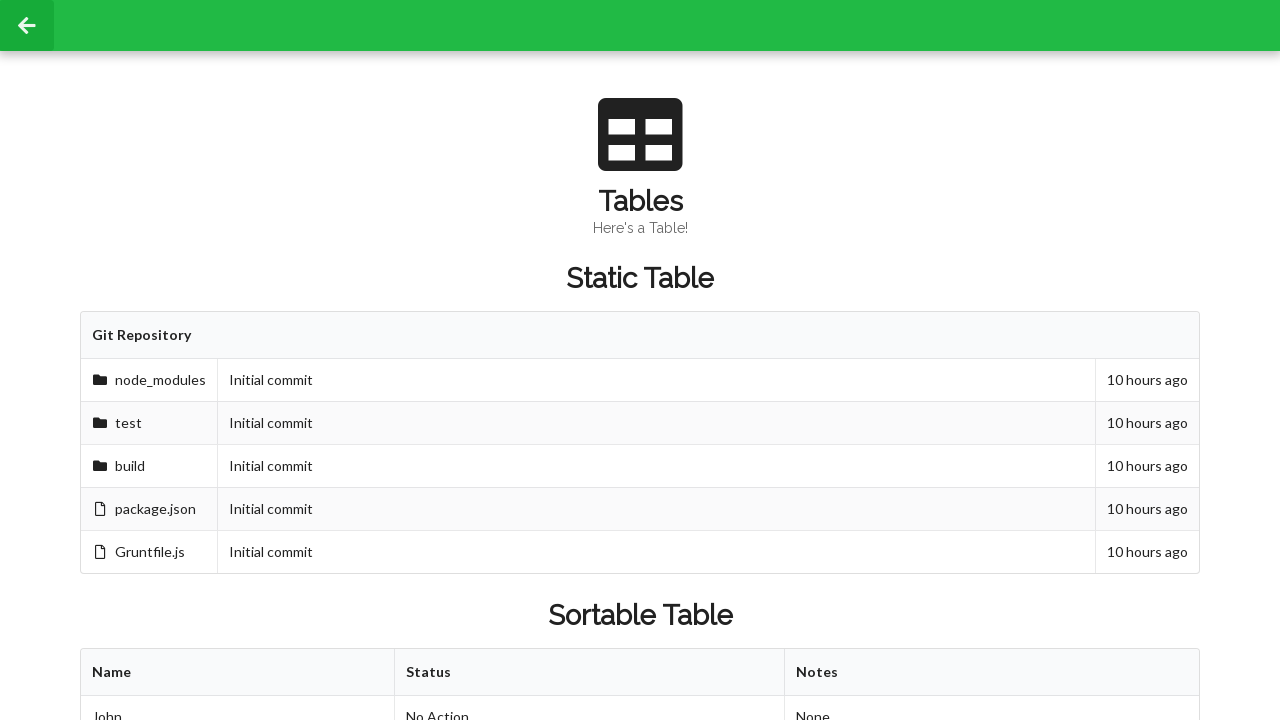

Waited for sortable table to be present
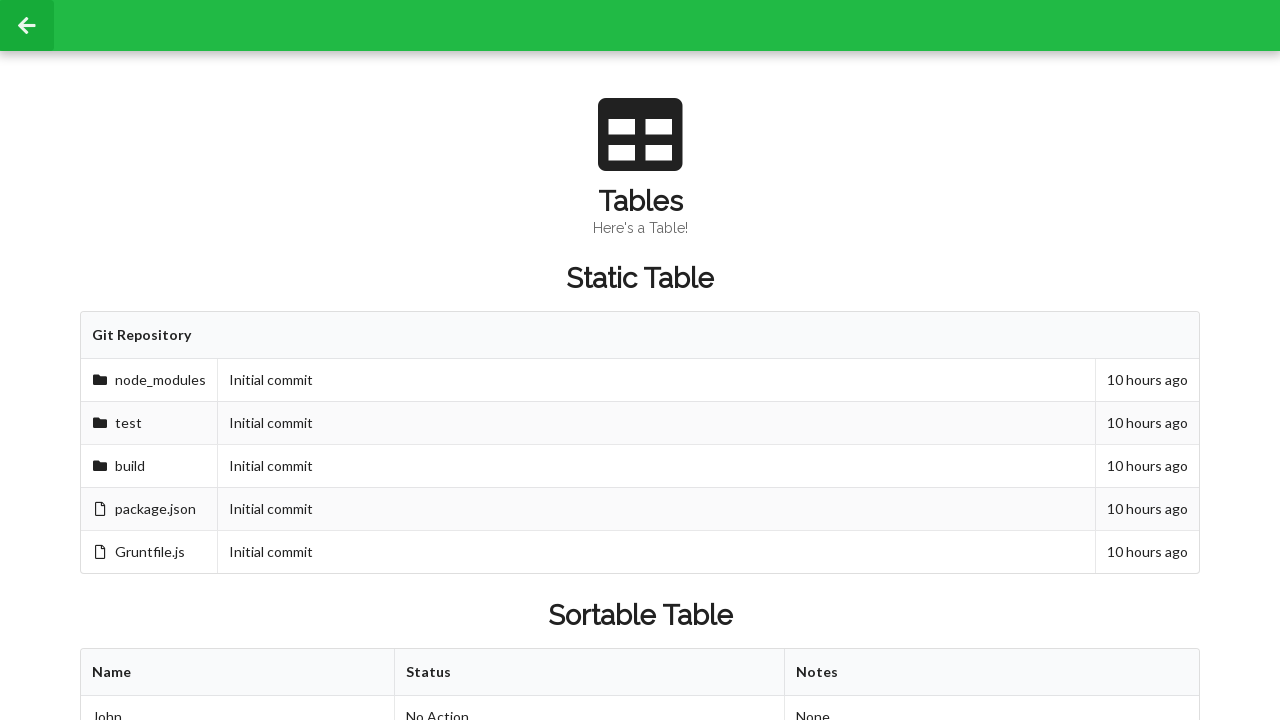

Retrieved table columns - found 3 columns
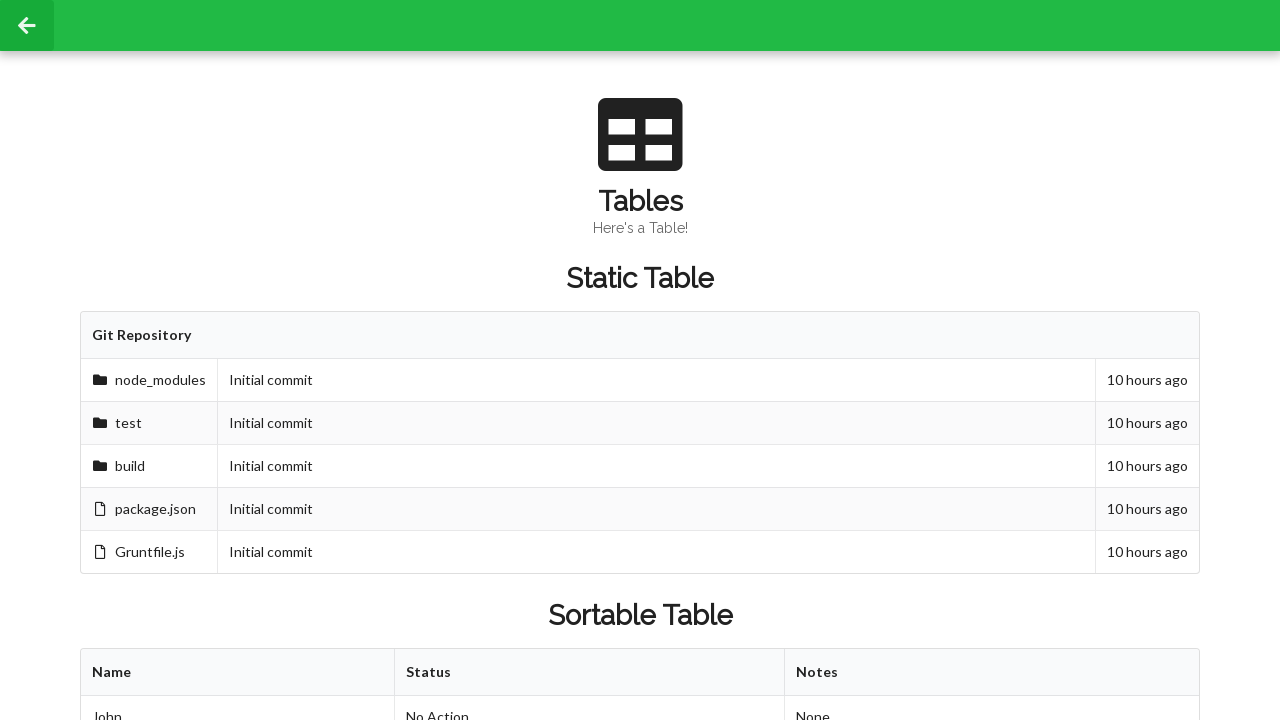

Retrieved table rows - found 3 rows
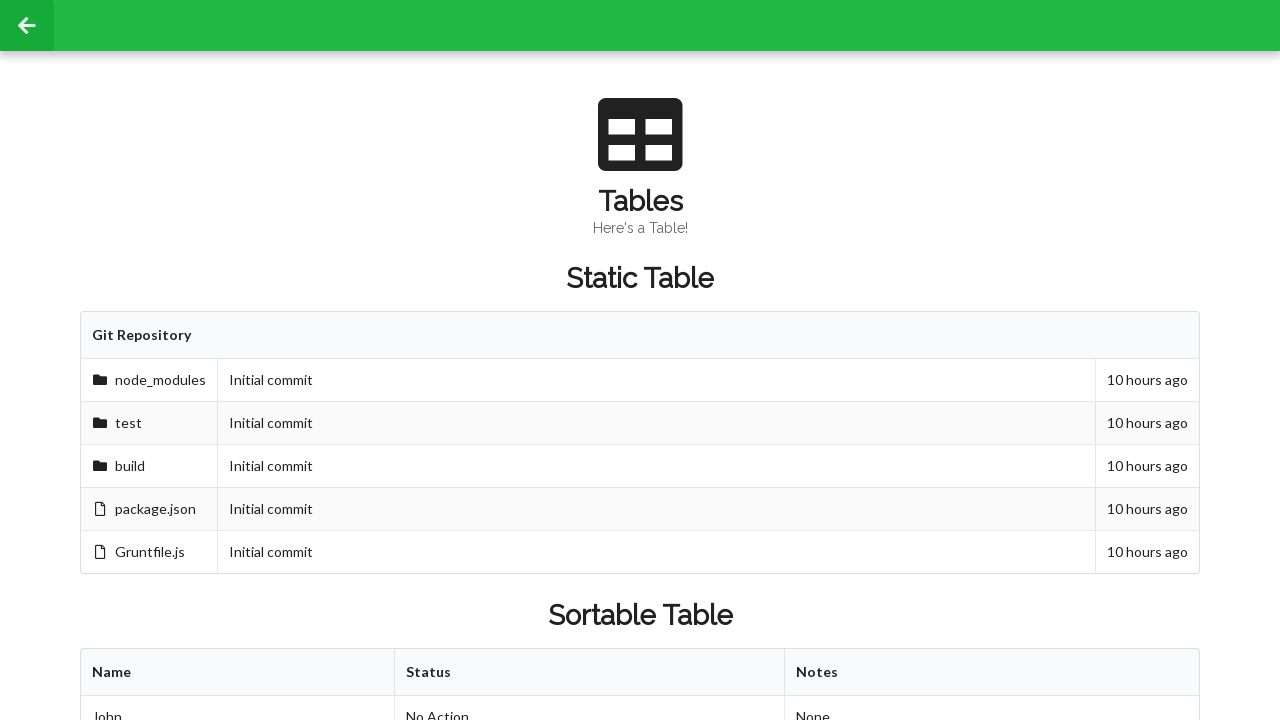

Retrieved cell value from second row, second column: 'Approved'
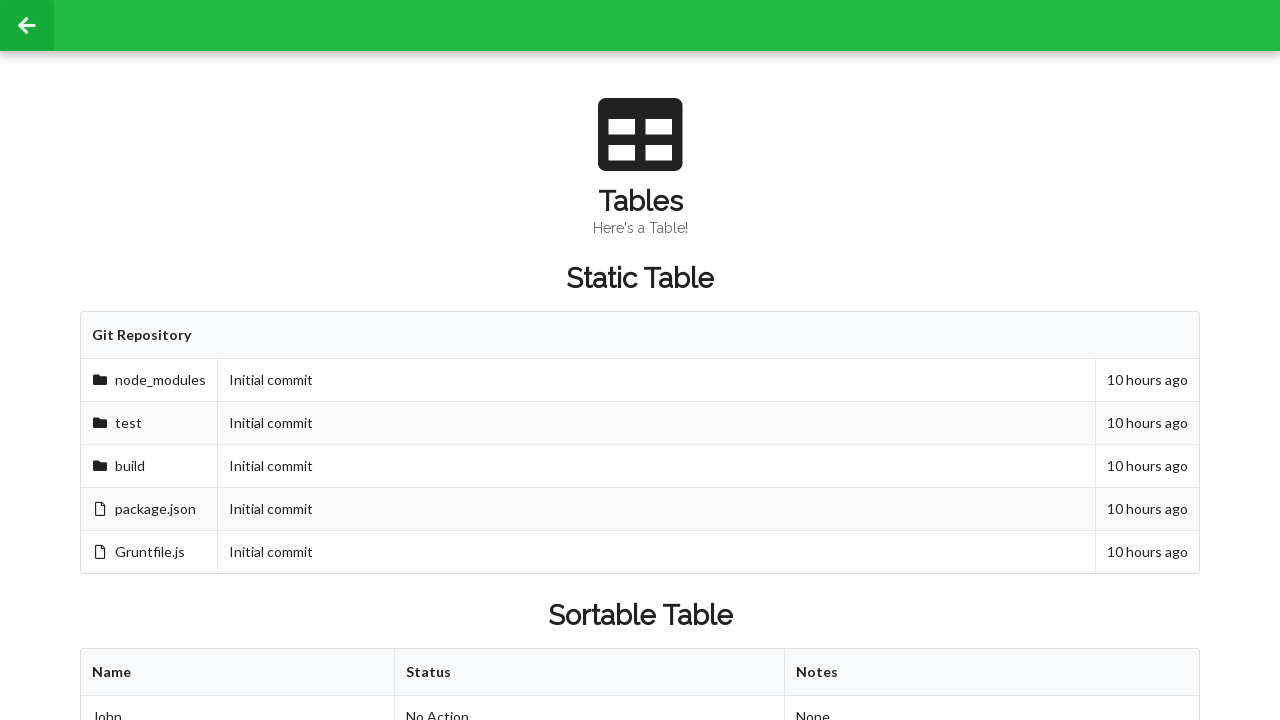

Clicked table header to sort the table at (238, 673) on xpath=//table[@id='sortableTable']/thead/tr/th
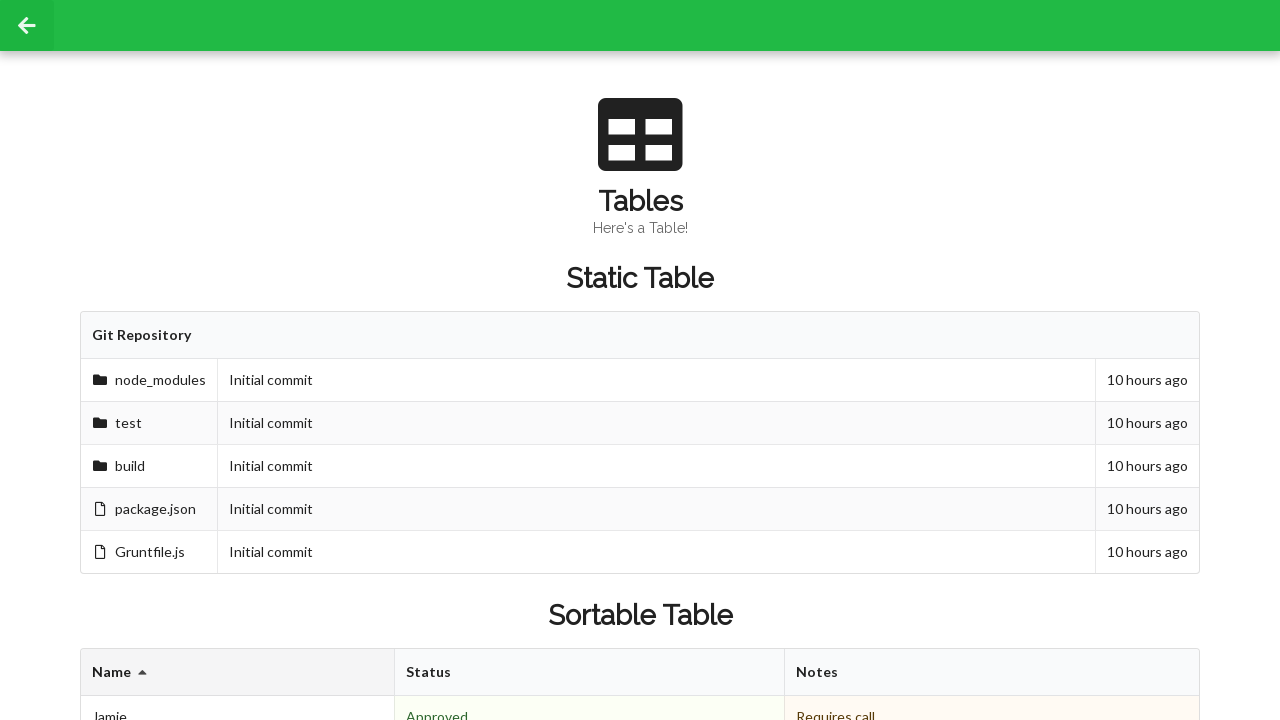

Retrieved cell value from second row, second column after sorting: 'Denied'
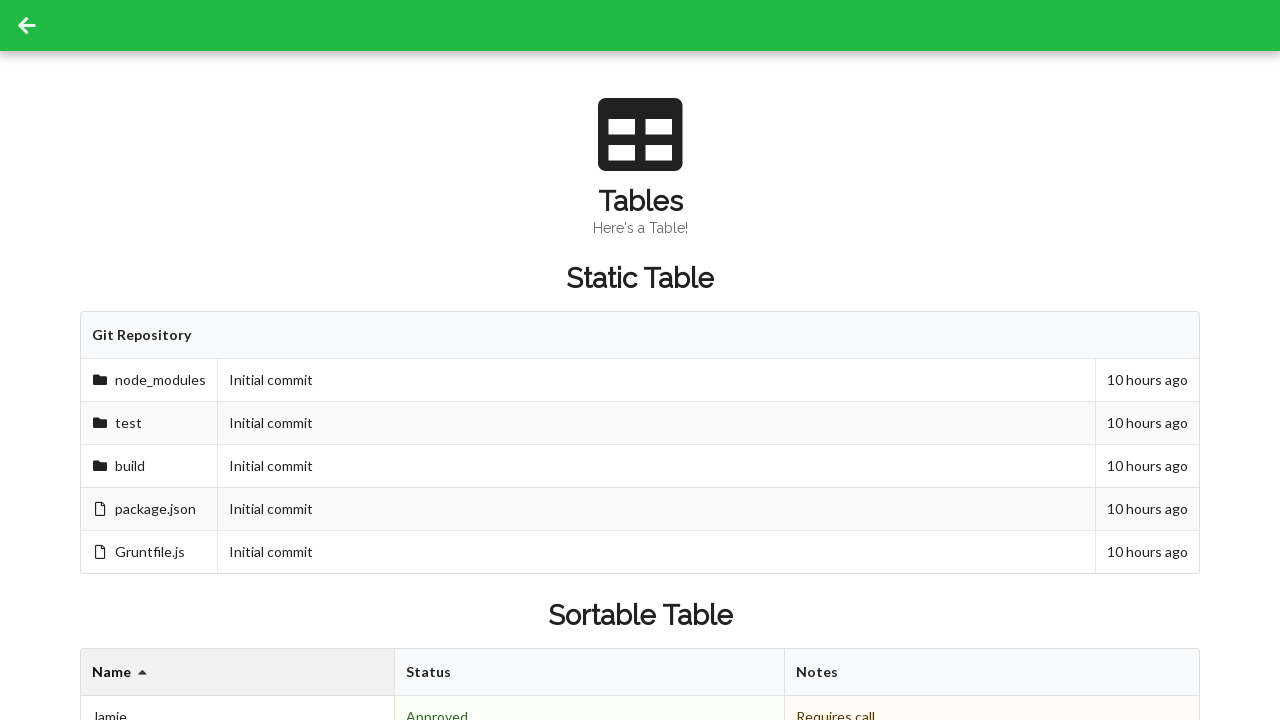

Retrieved footer cells - found 3 footer cells
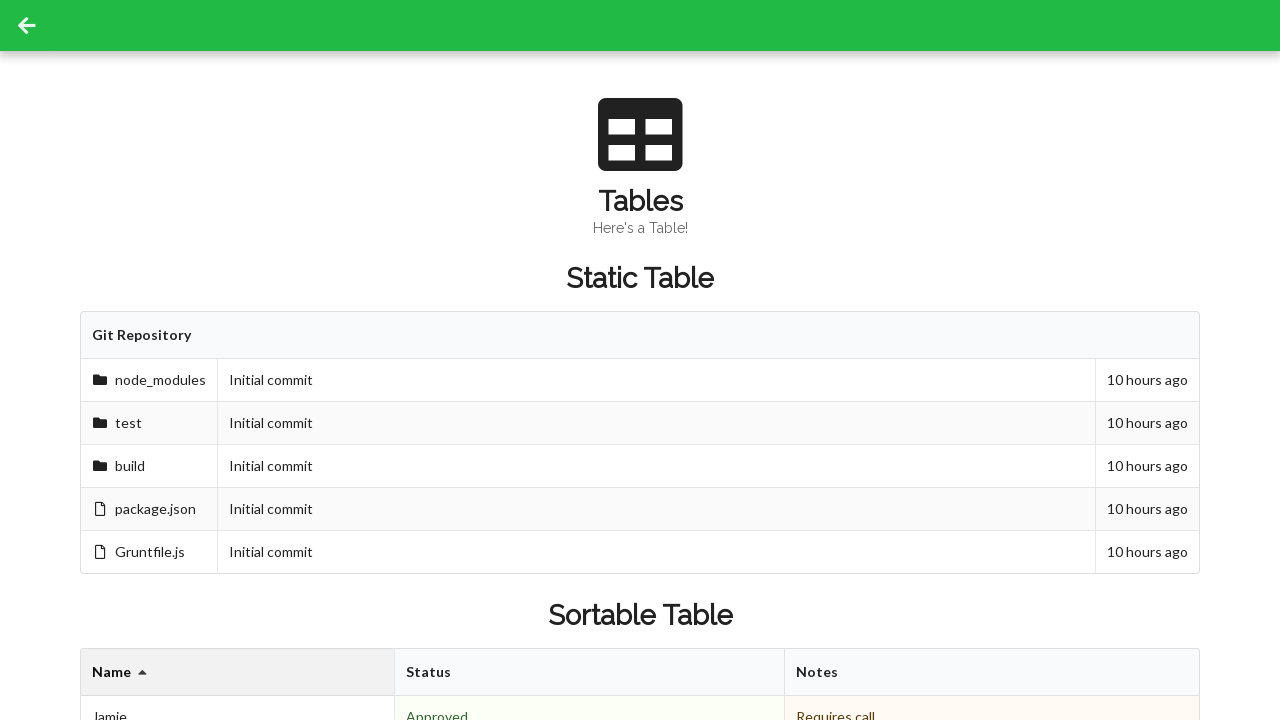

Read footer cell value: '3 People'
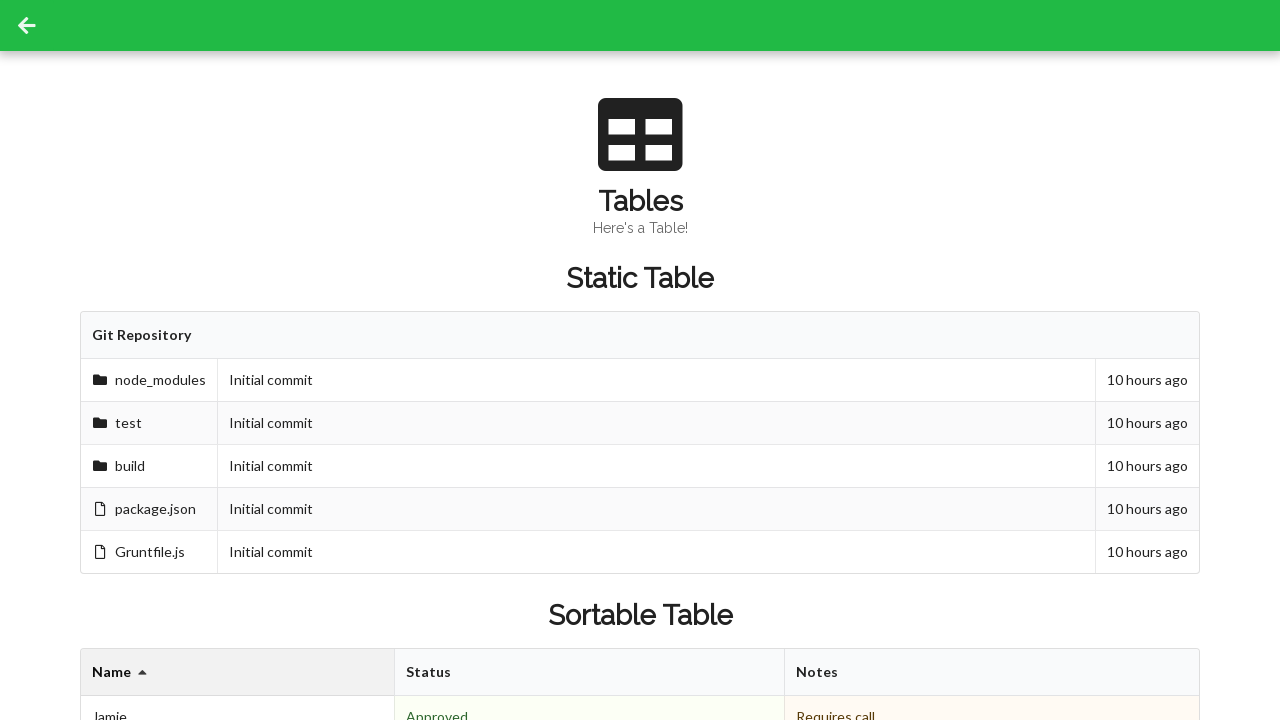

Read footer cell value: '2 Approved'
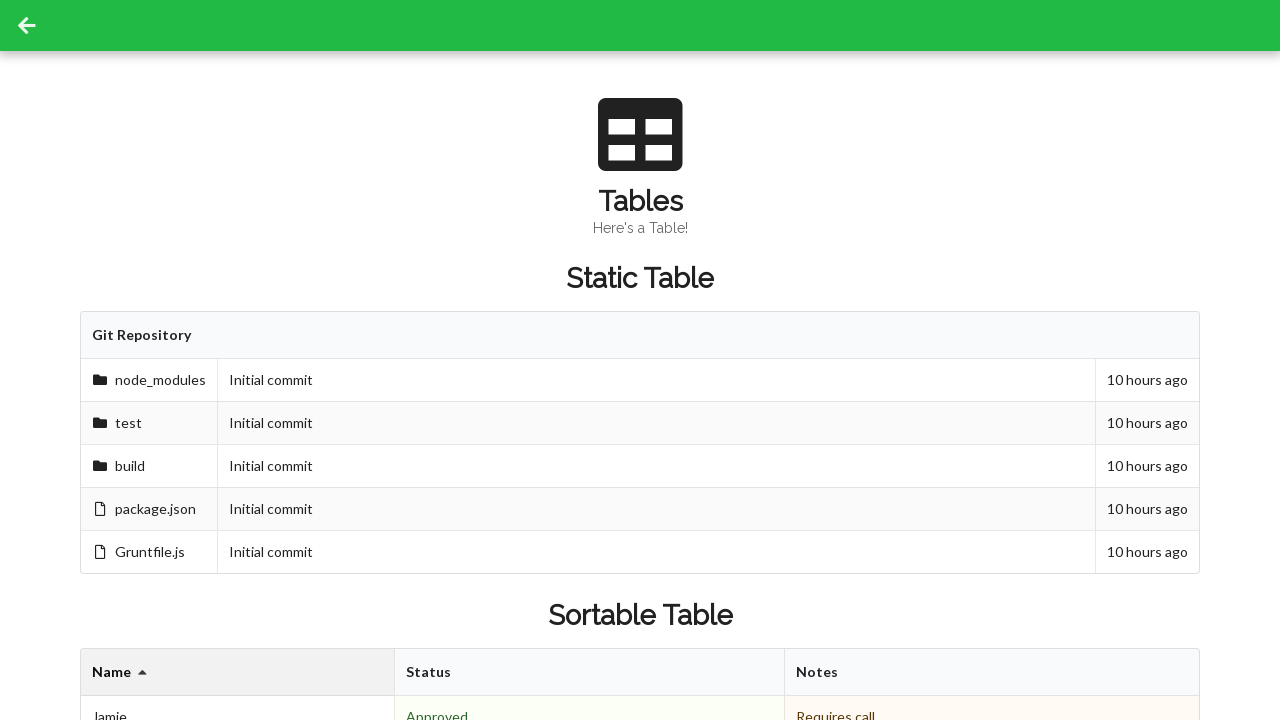

Read footer cell value: ''
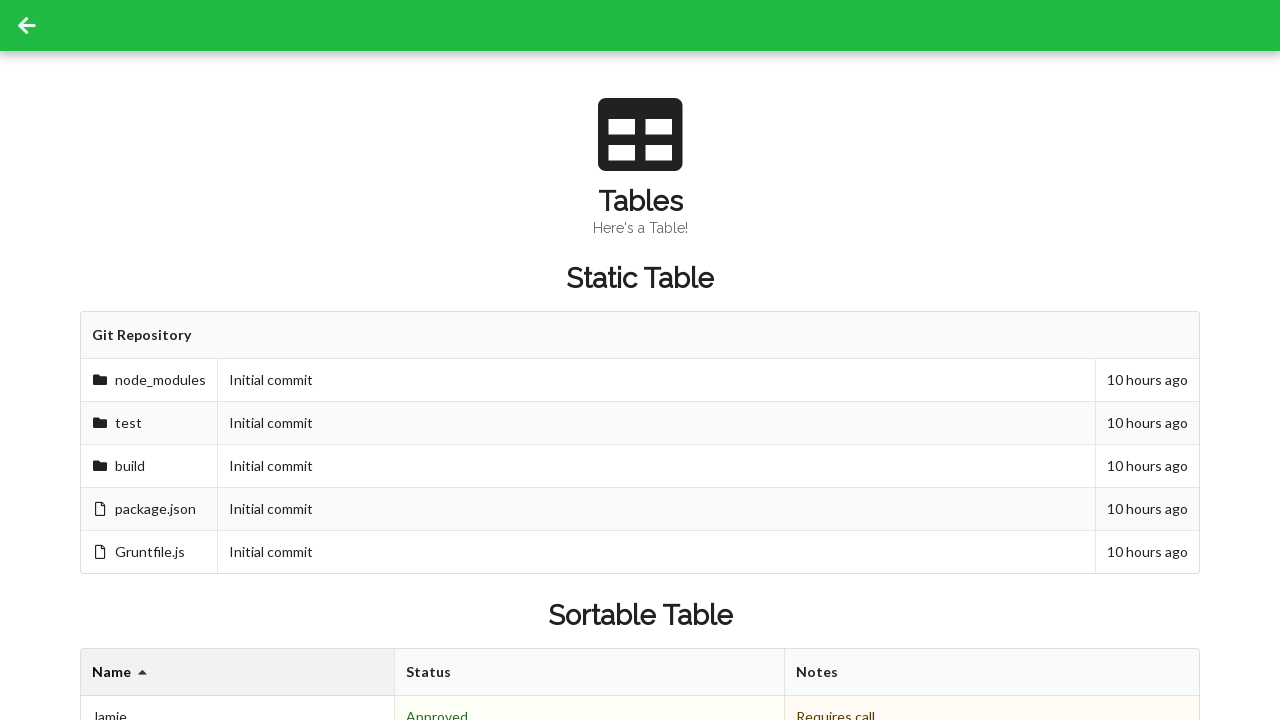

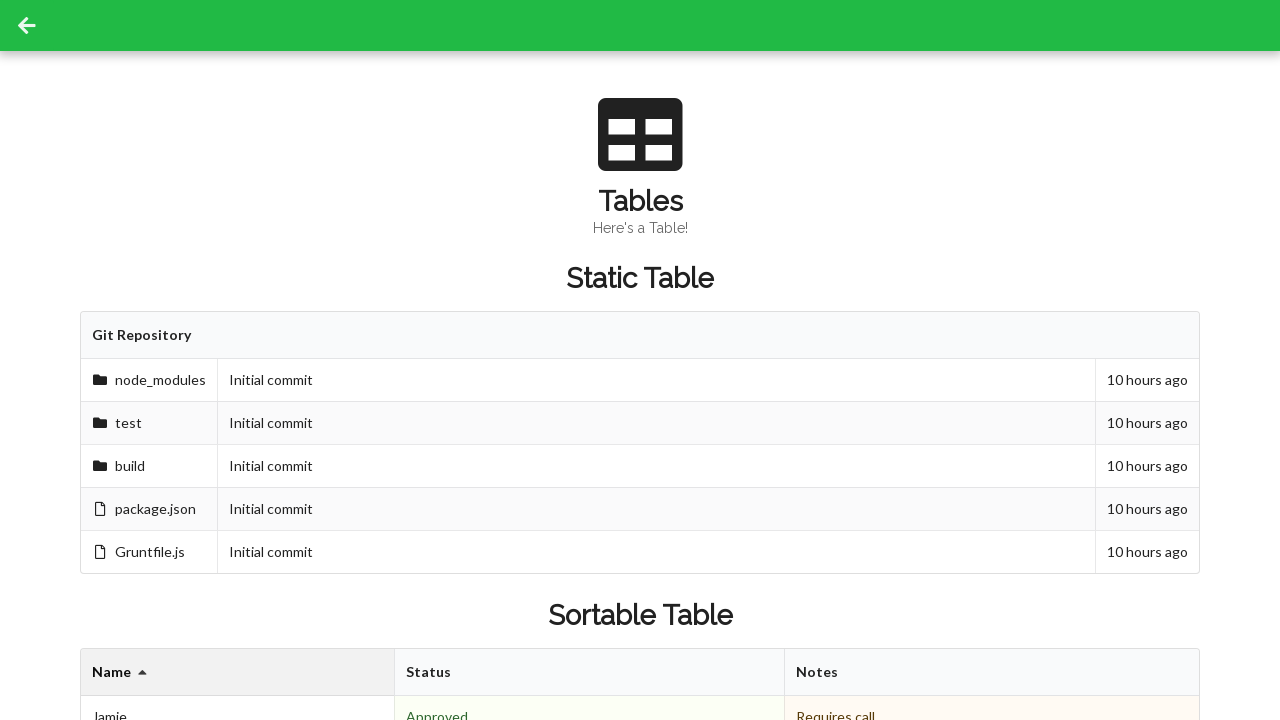